Clicks the login submit button using JavaScript with element reference

Starting URL: https://portaldev.cms.gov/portal/

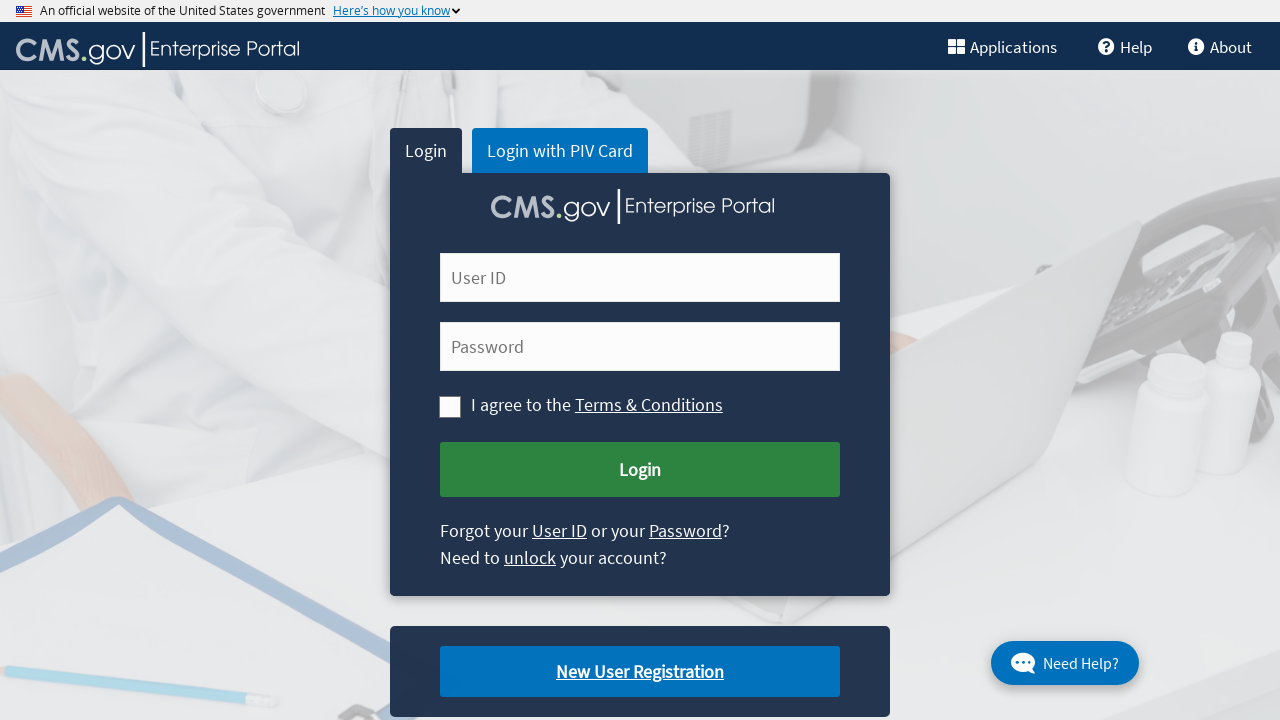

Navigated to CMS portal login page
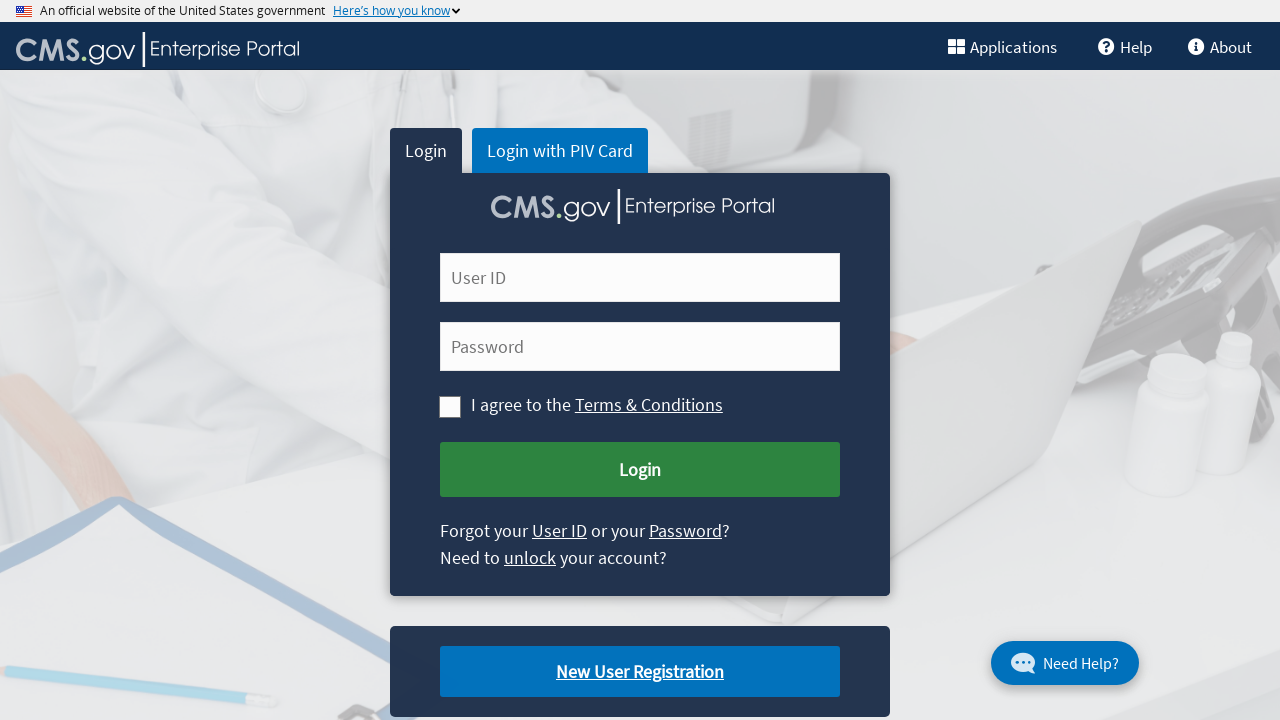

Located login submit button by ID
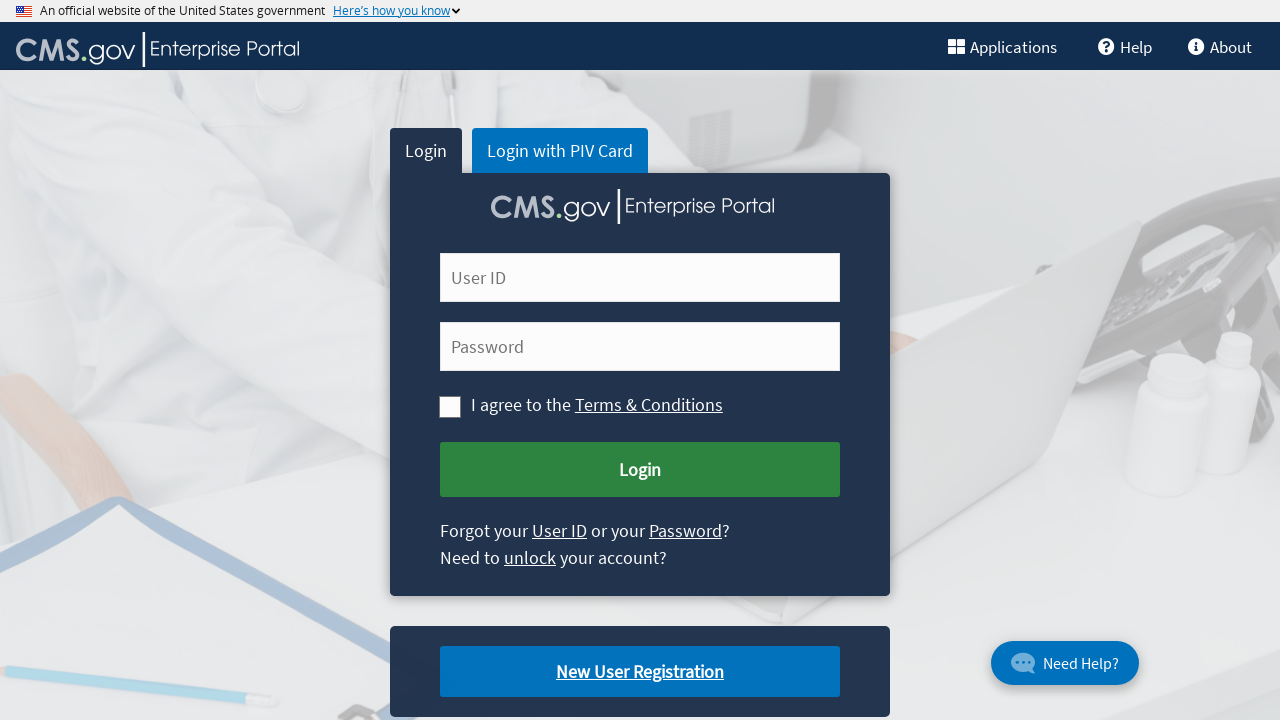

Clicked login submit button using JavaScript with element reference
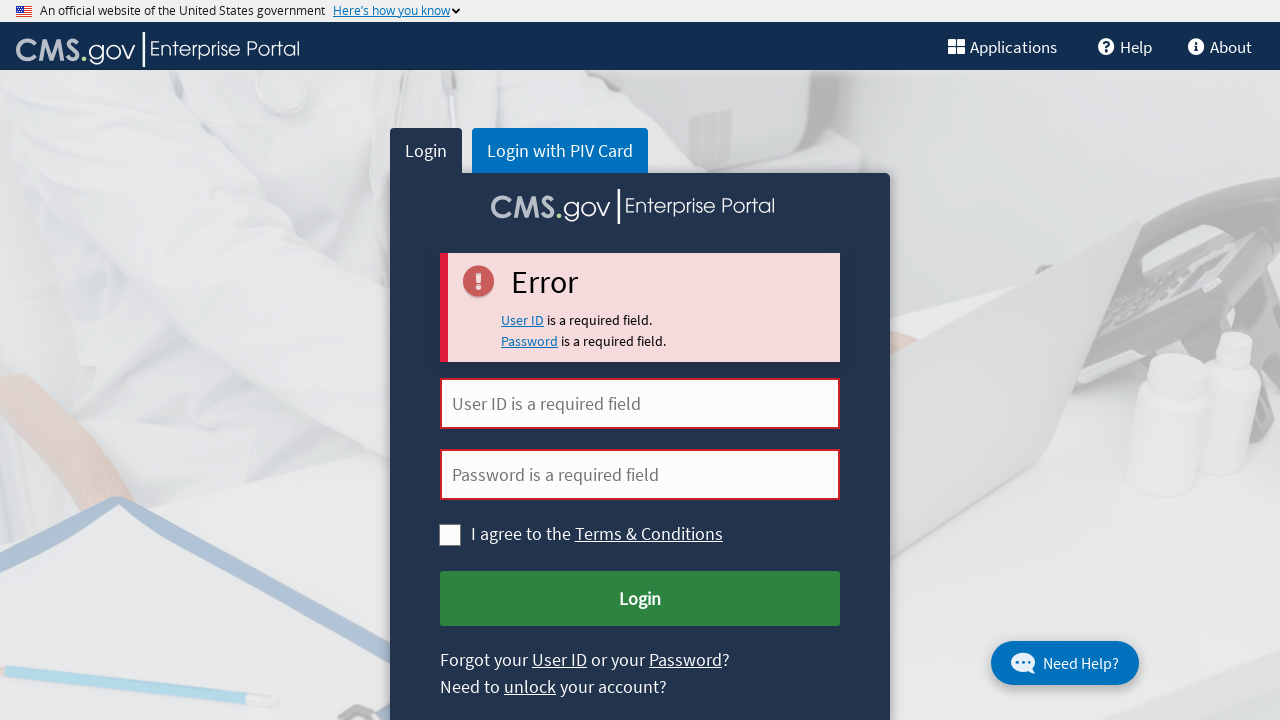

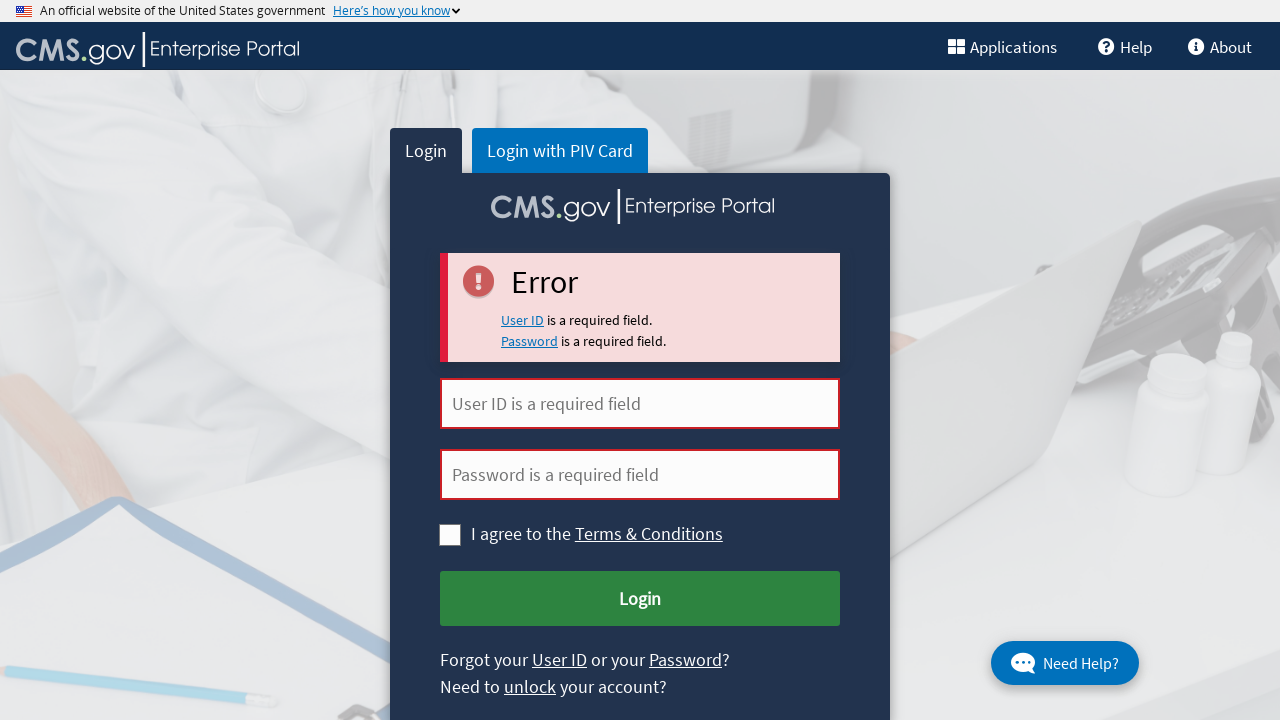